Clicks the "Impressive" radio button and verifies that the success message displays "Impressive"

Starting URL: https://demoqa.com/radio-button

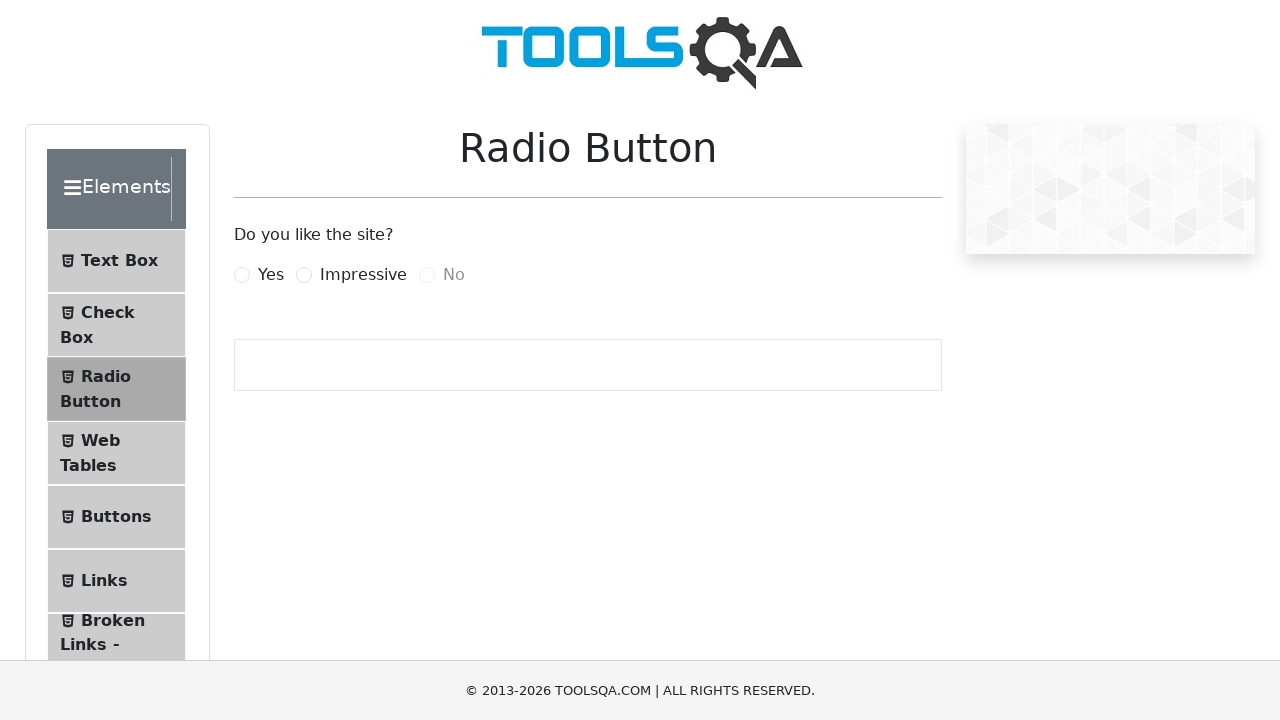

Clicked the 'Impressive' radio button at (304, 275) on #impressiveRadio
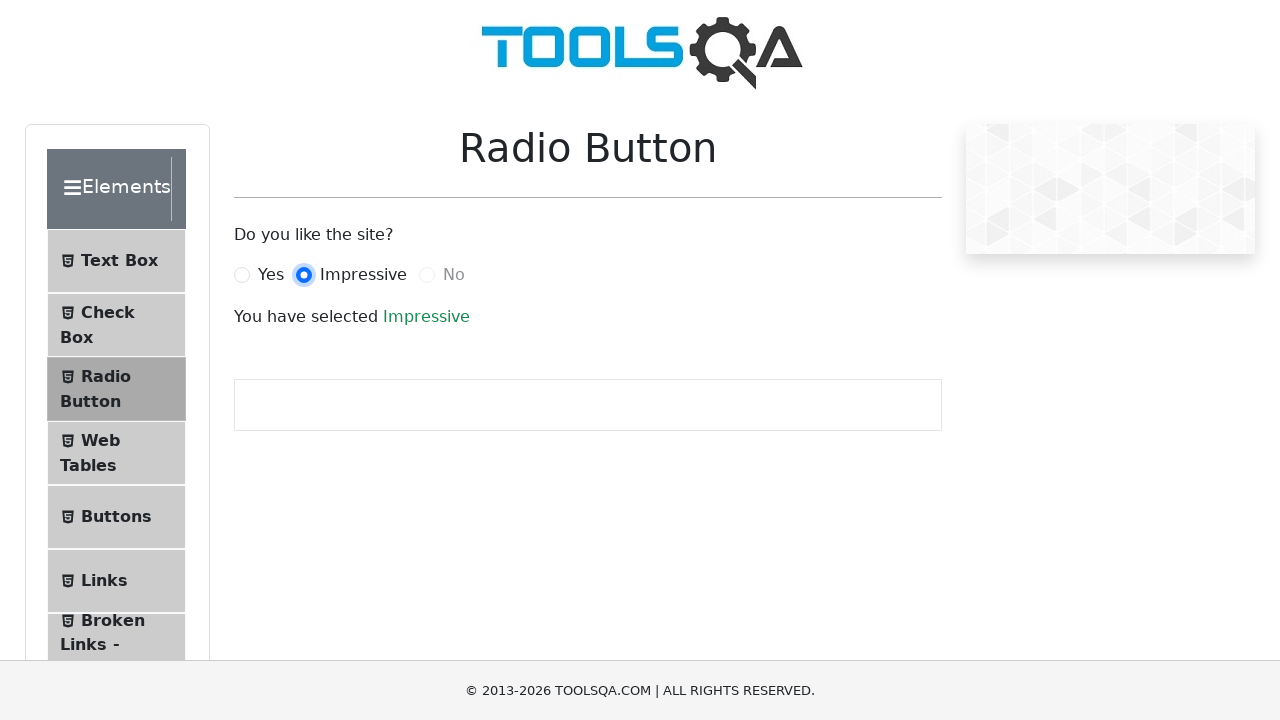

Retrieved success message text content
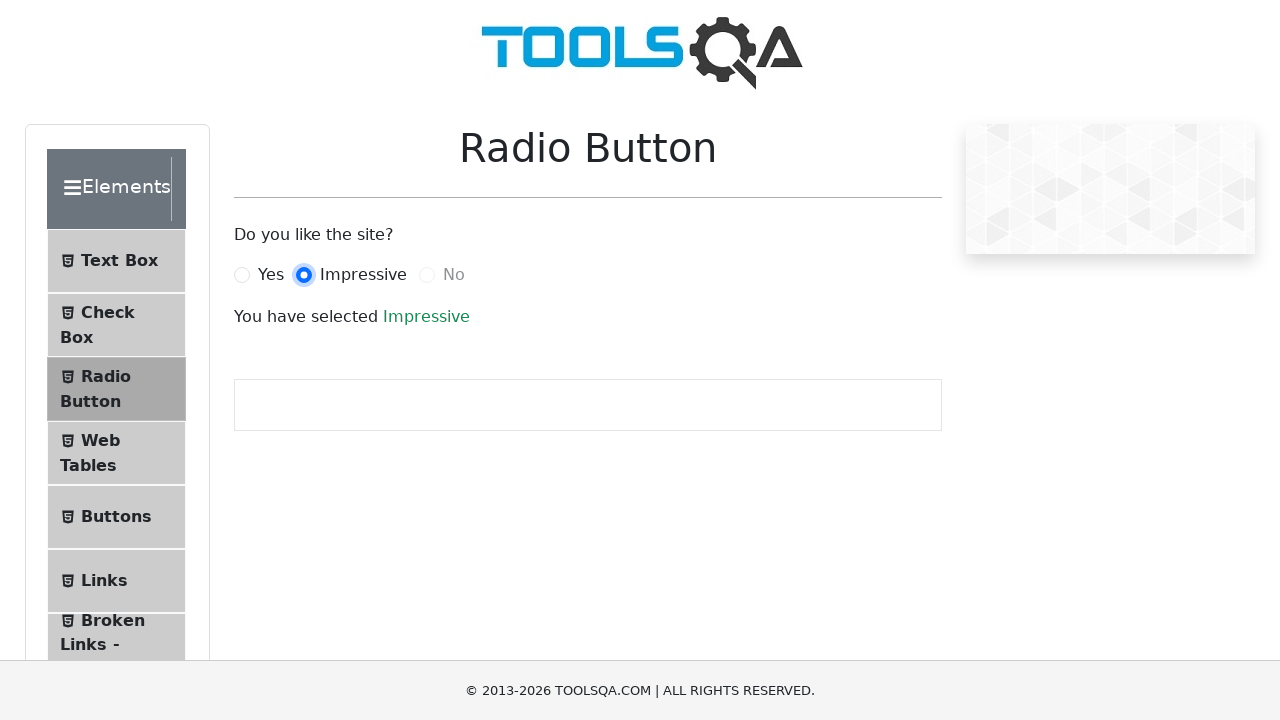

Verified success message displays 'Impressive'
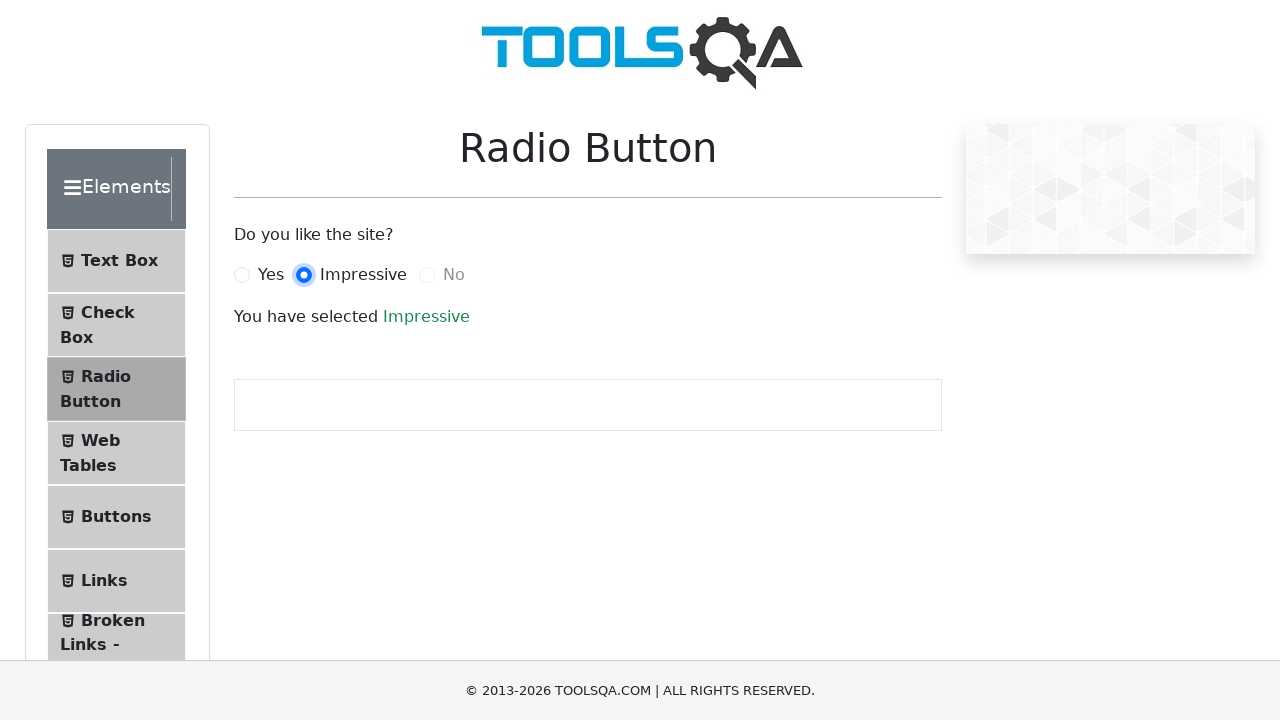

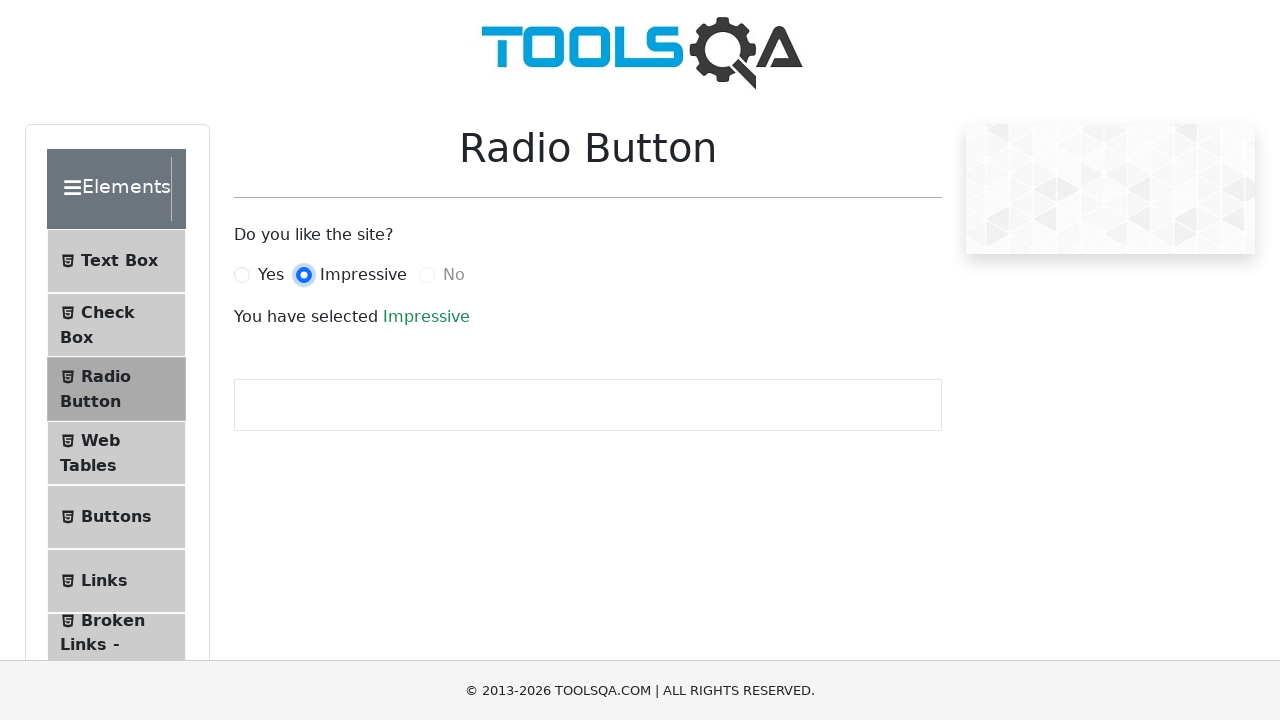